Tests editable/searchable dropdown by typing and selecting a country

Starting URL: https://react.semantic-ui.com/maximize/dropdown-example-search-selection/

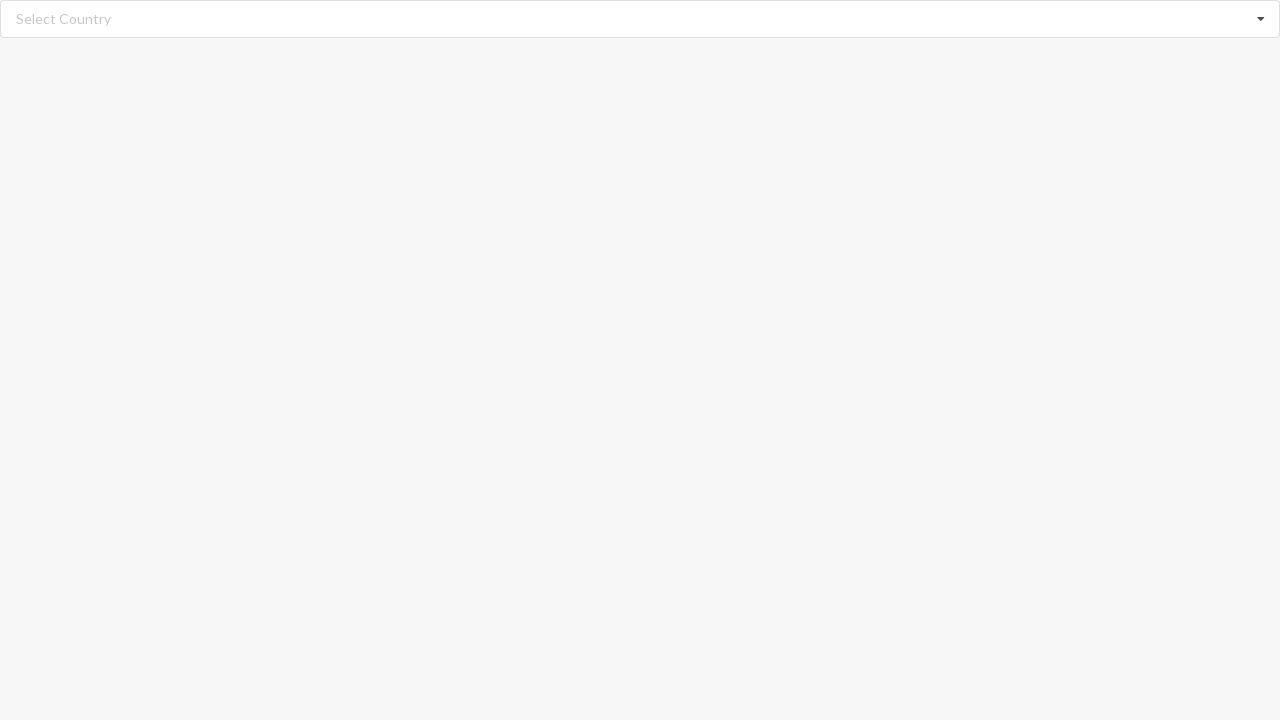

Typed 'Belgium' into the searchable dropdown field on //input[@class='search']
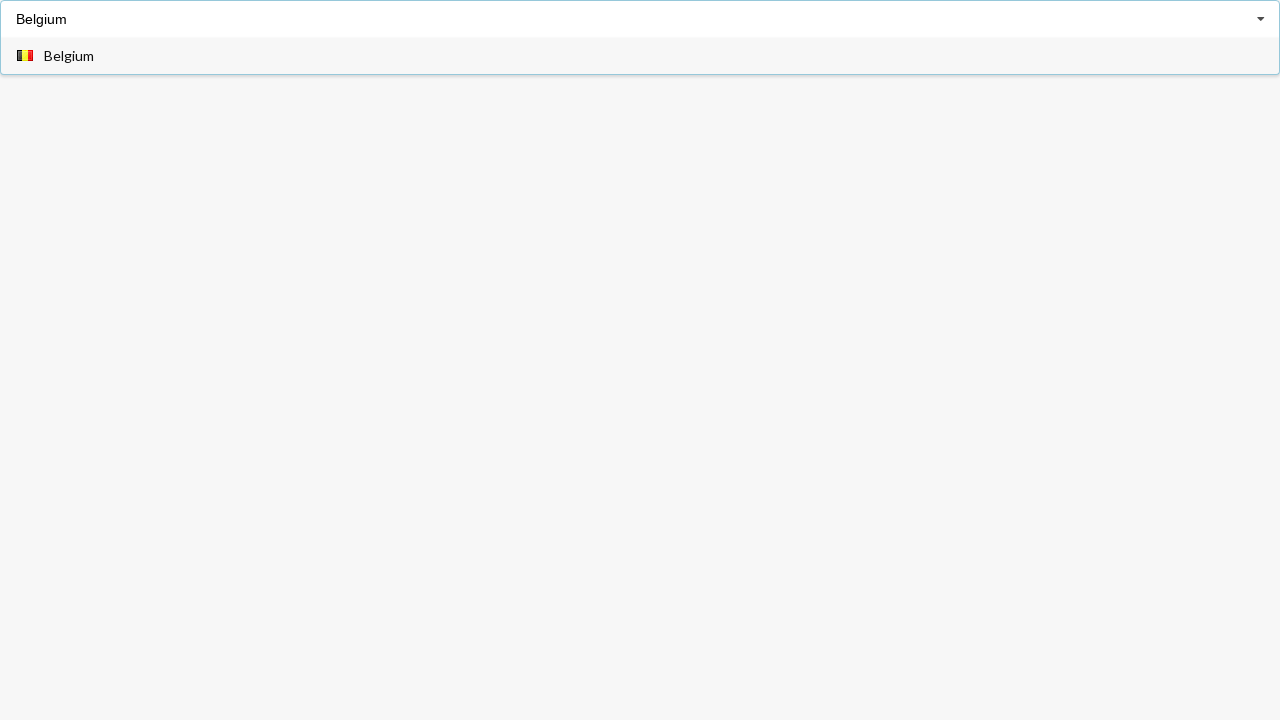

Dropdown options appeared after typing
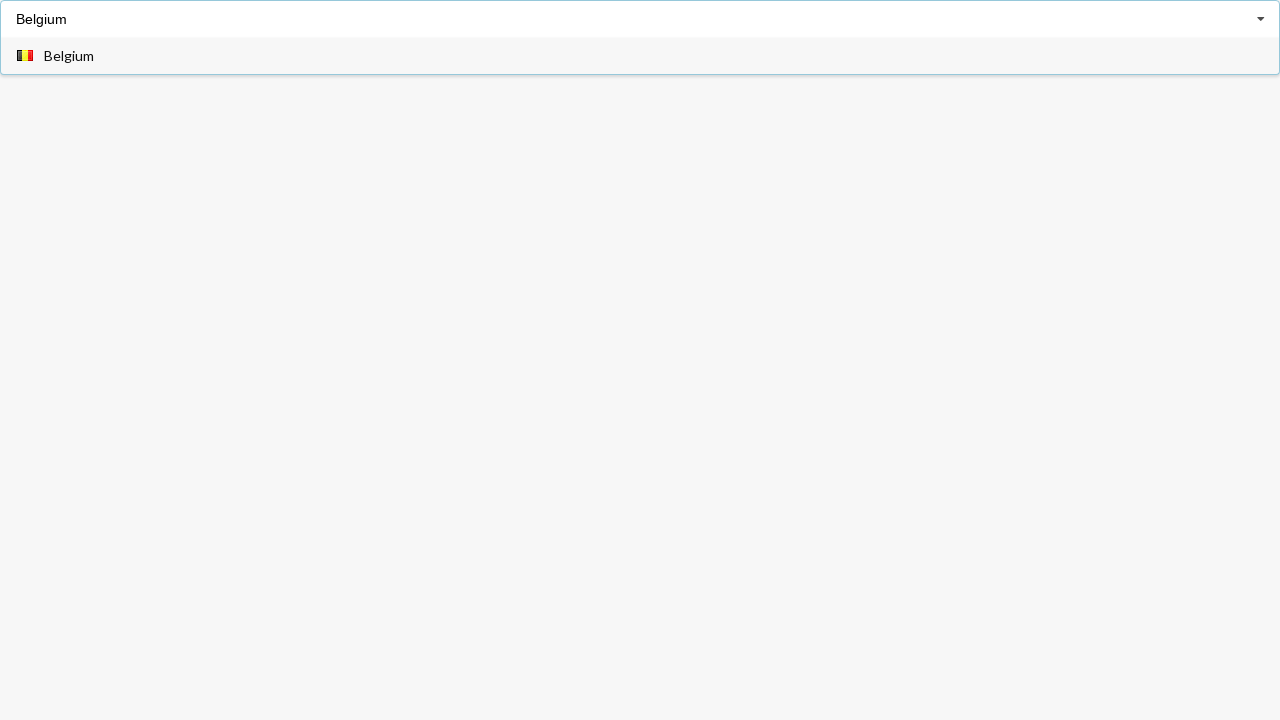

Clicked on Belgium option in the dropdown at (69, 56) on xpath=//div[contains(@class,'item')]/span[text()='Belgium']
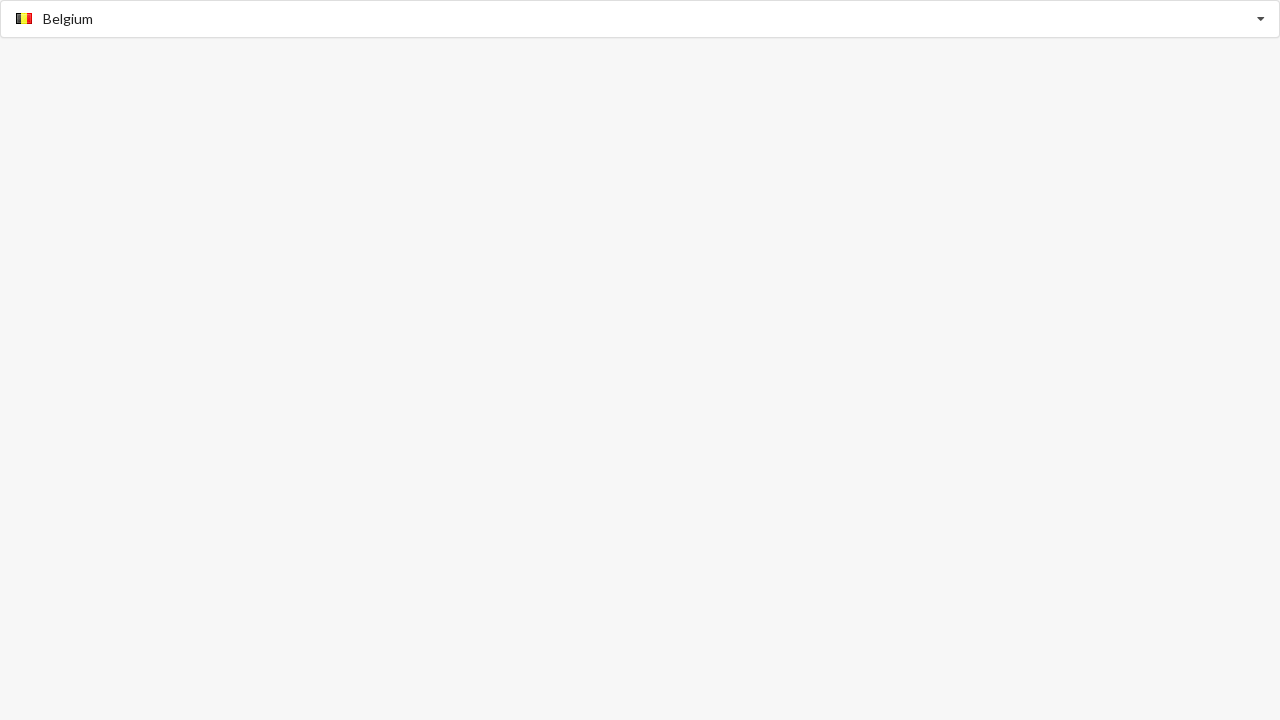

Verified that Belgium was successfully selected
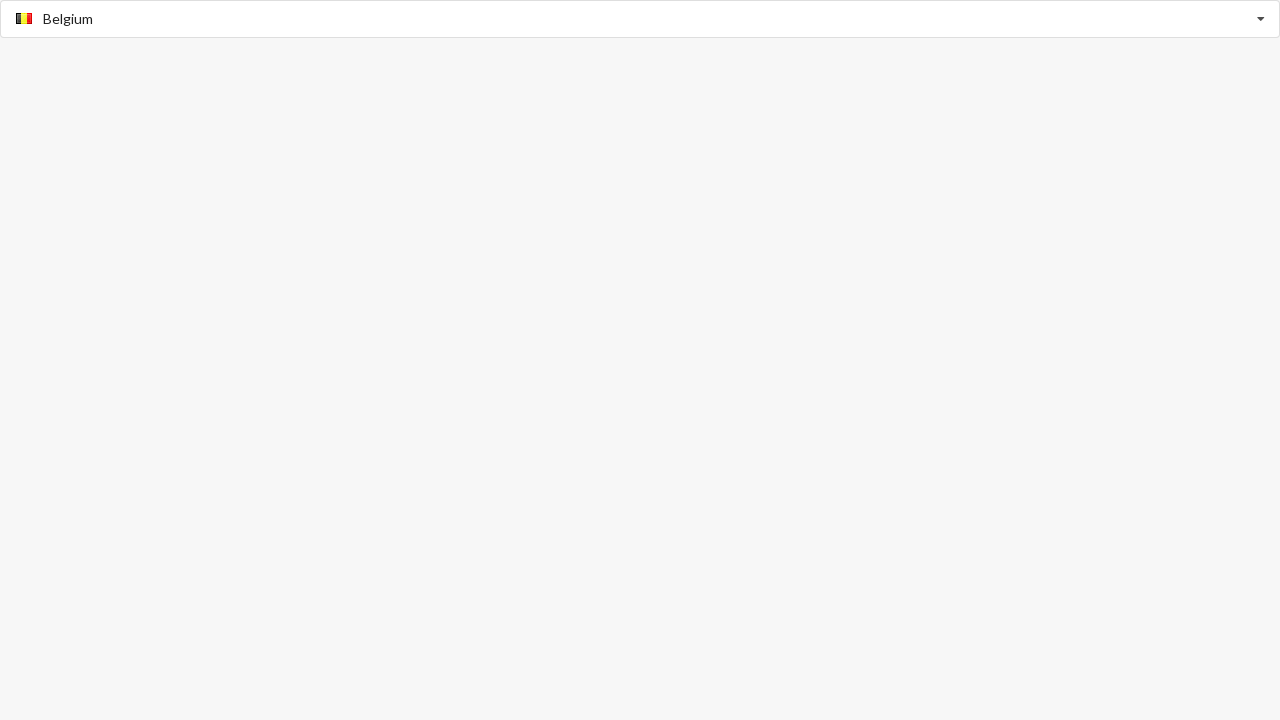

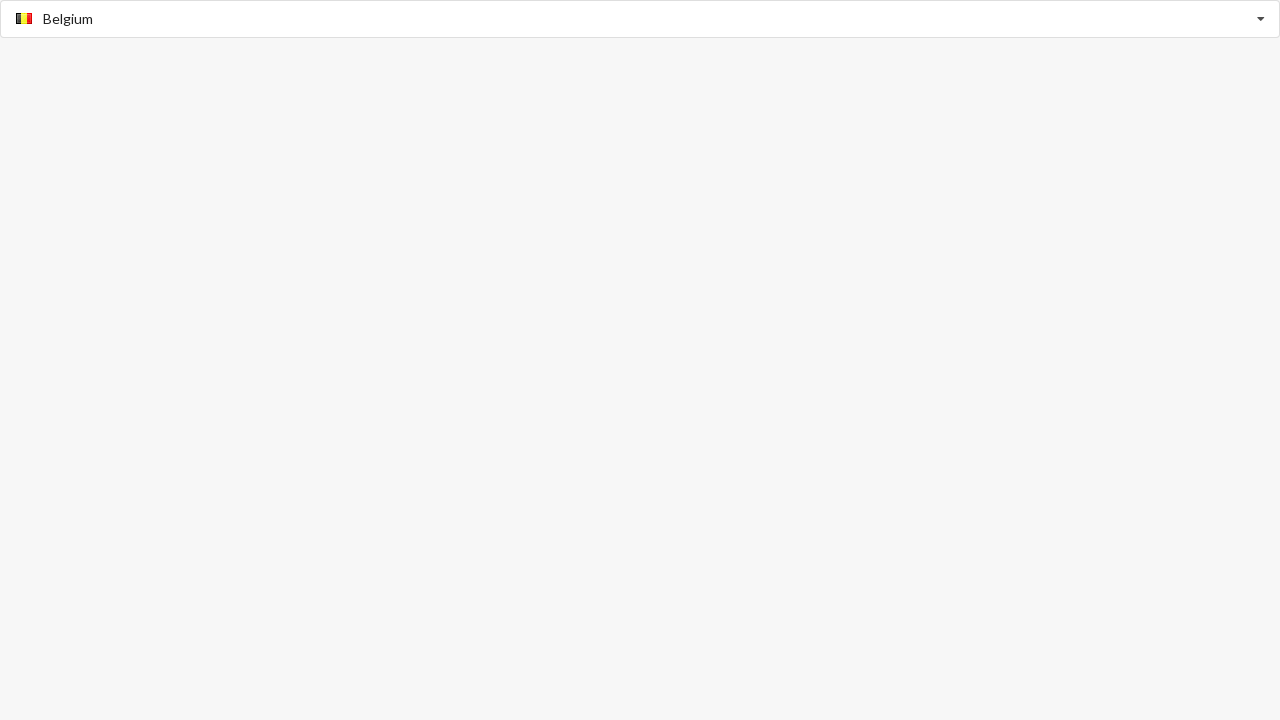